Verifies that the OrangeHRM login page loads correctly by checking the page title equals "OrangeHRM", the URL is correct, and the page contains the text "Login".

Starting URL: https://awesomeqa.com/hr/web/index.php/auth/login

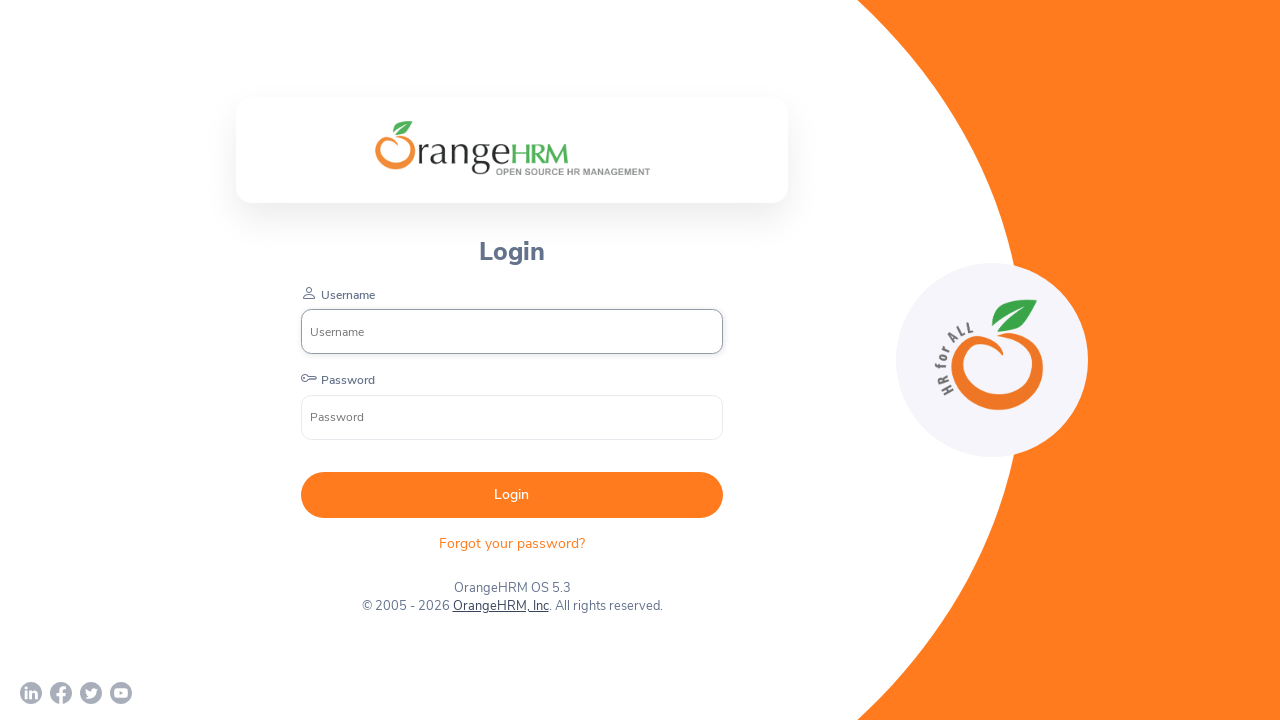

Verified page title equals 'OrangeHRM'
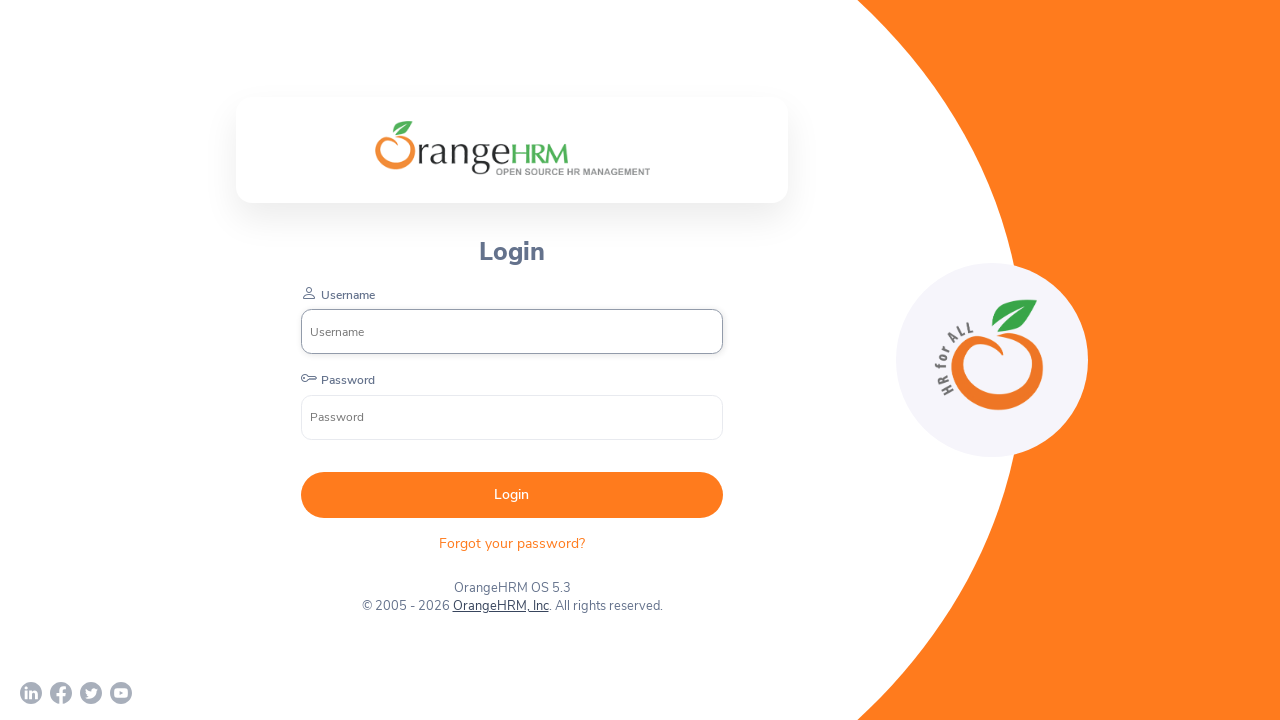

Verified URL is correct: https://awesomeqa.com/hr/web/index.php/auth/login
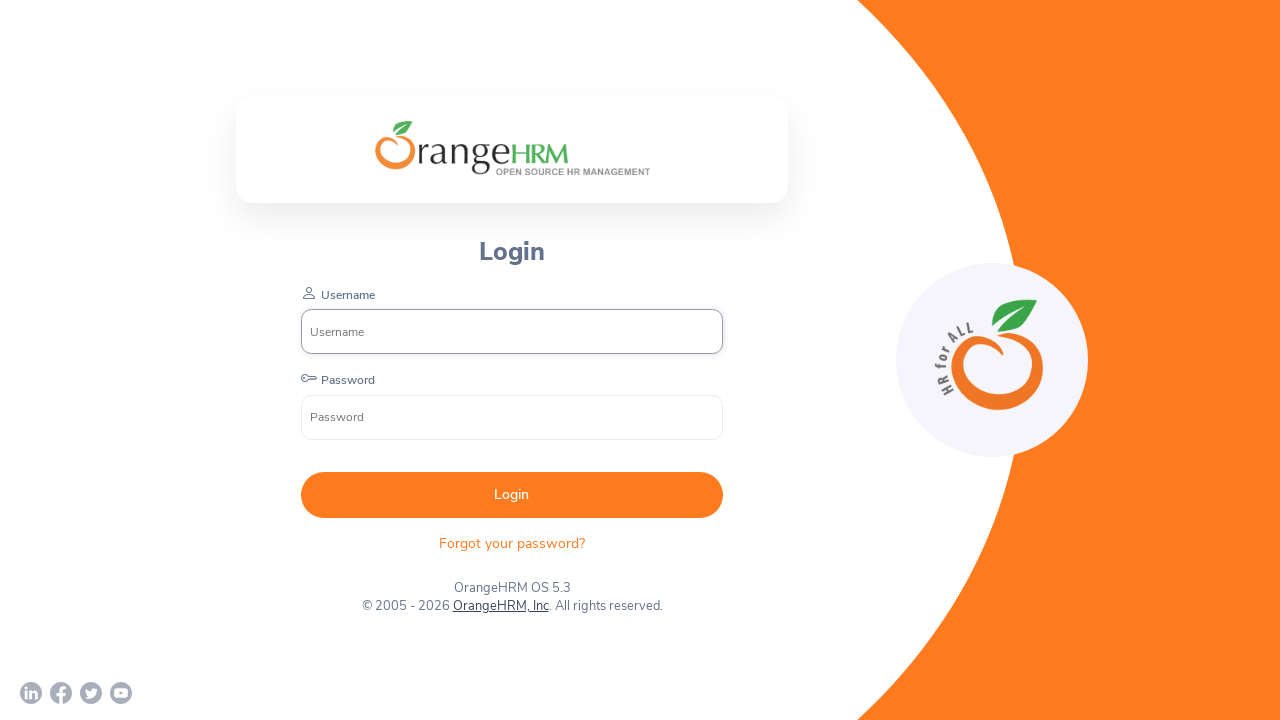

Verified page contains 'Login' text
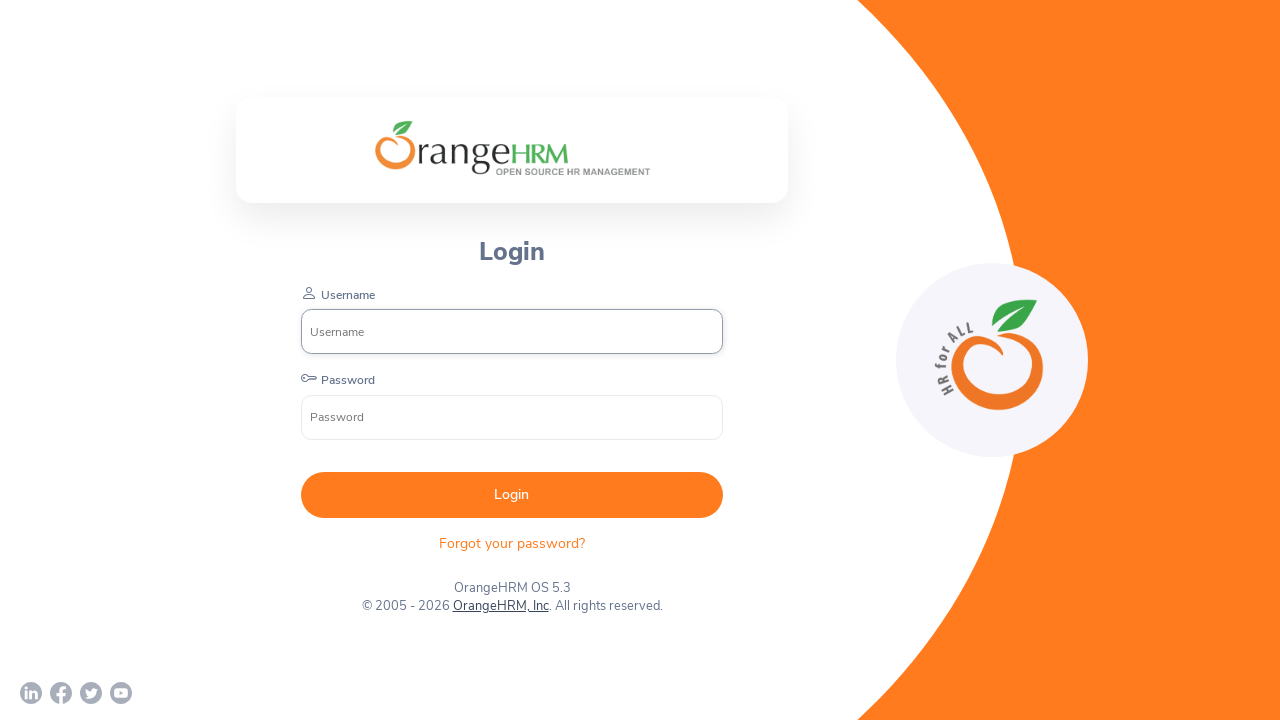

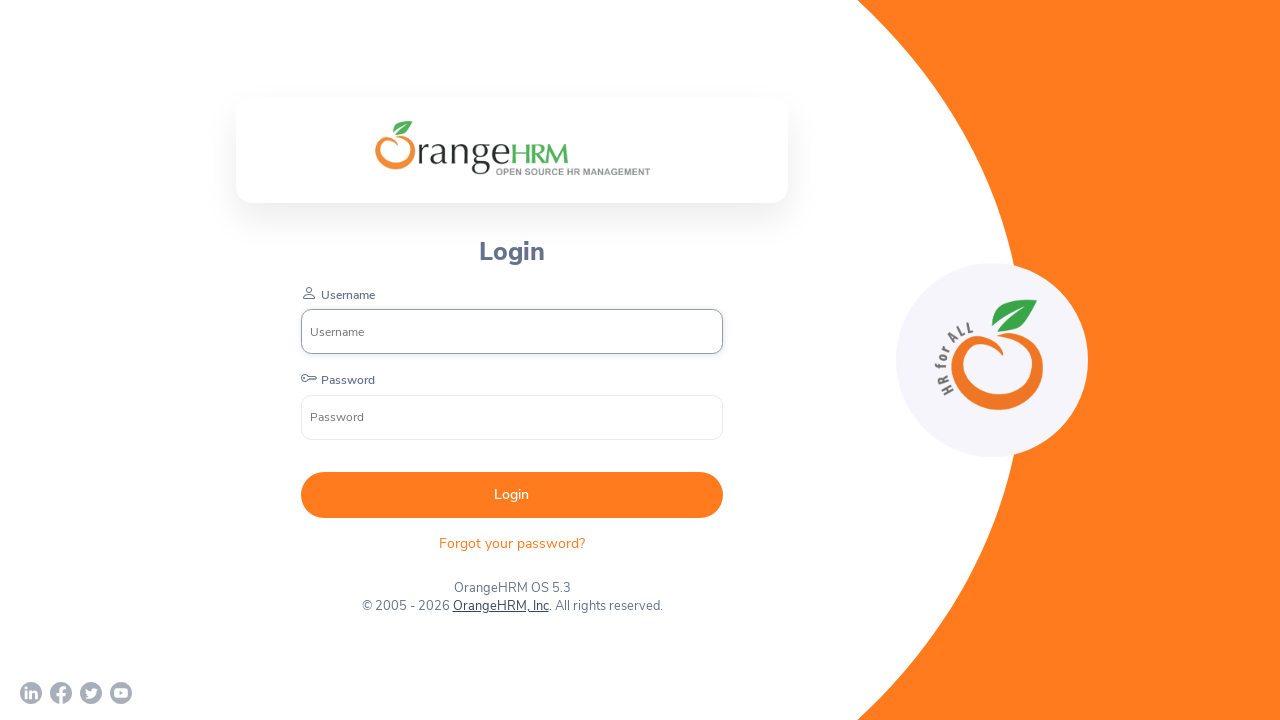